Tests multi-select dropdown by selecting all available language options and then deselecting them

Starting URL: http://practice.cydeo.com/dropdown

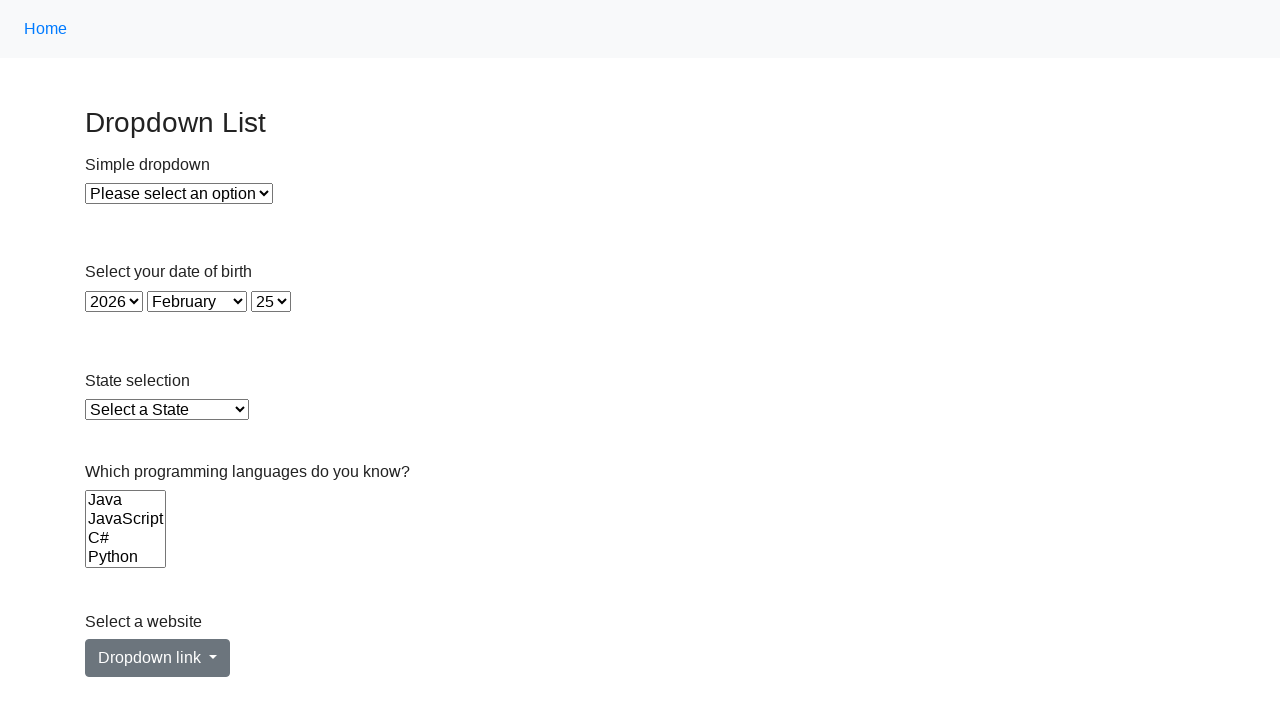

Retrieved all language options from multi-select dropdown
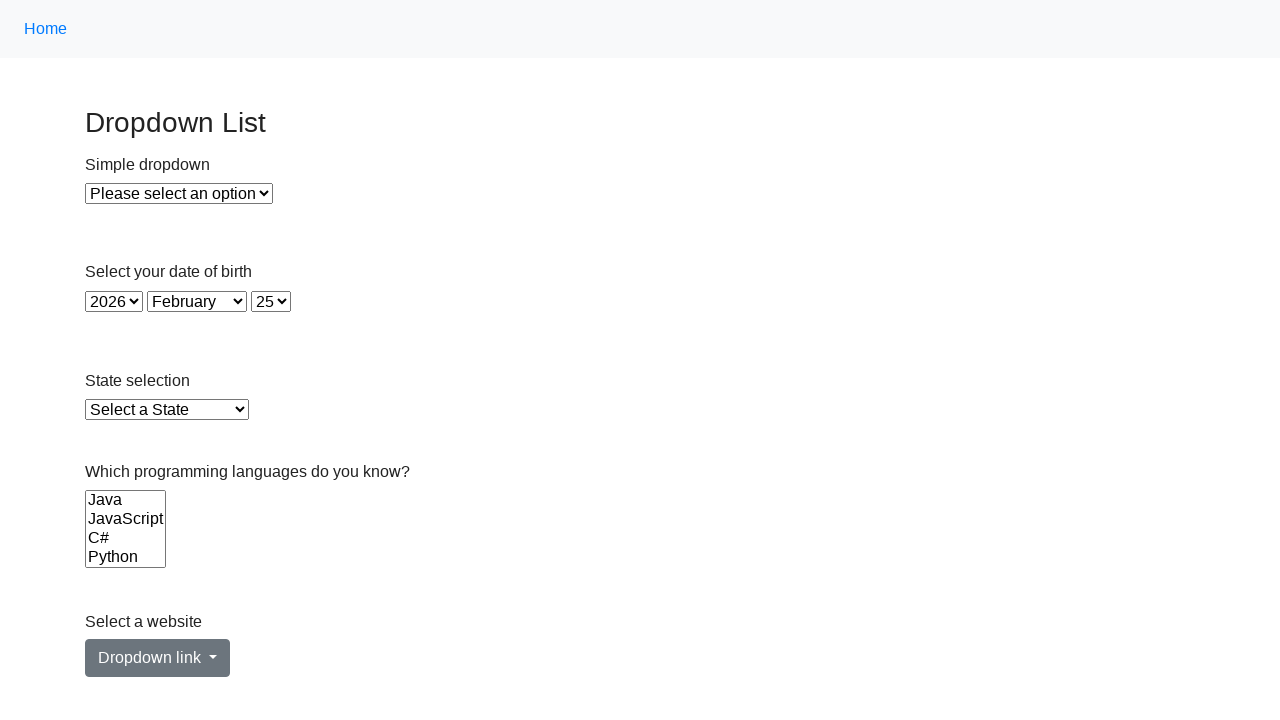

Retrieved language option text: 'Java'
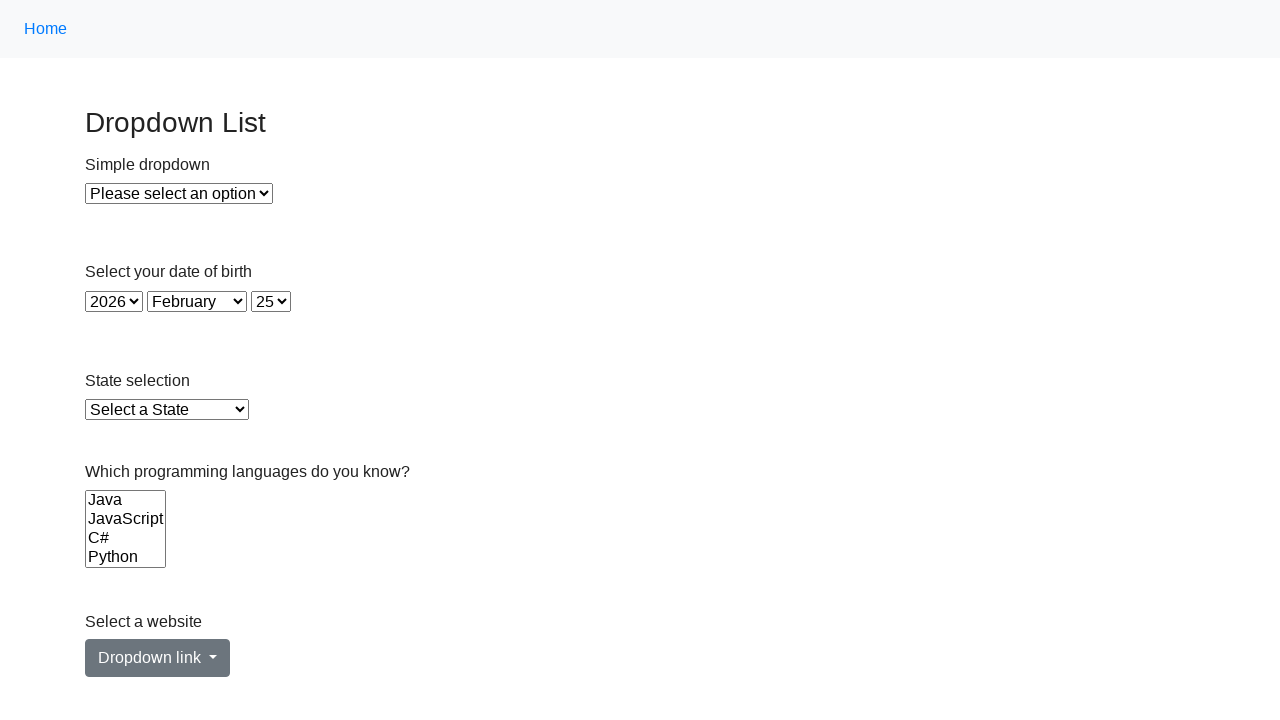

Selected language option: 'Java' on select[name='Languages']
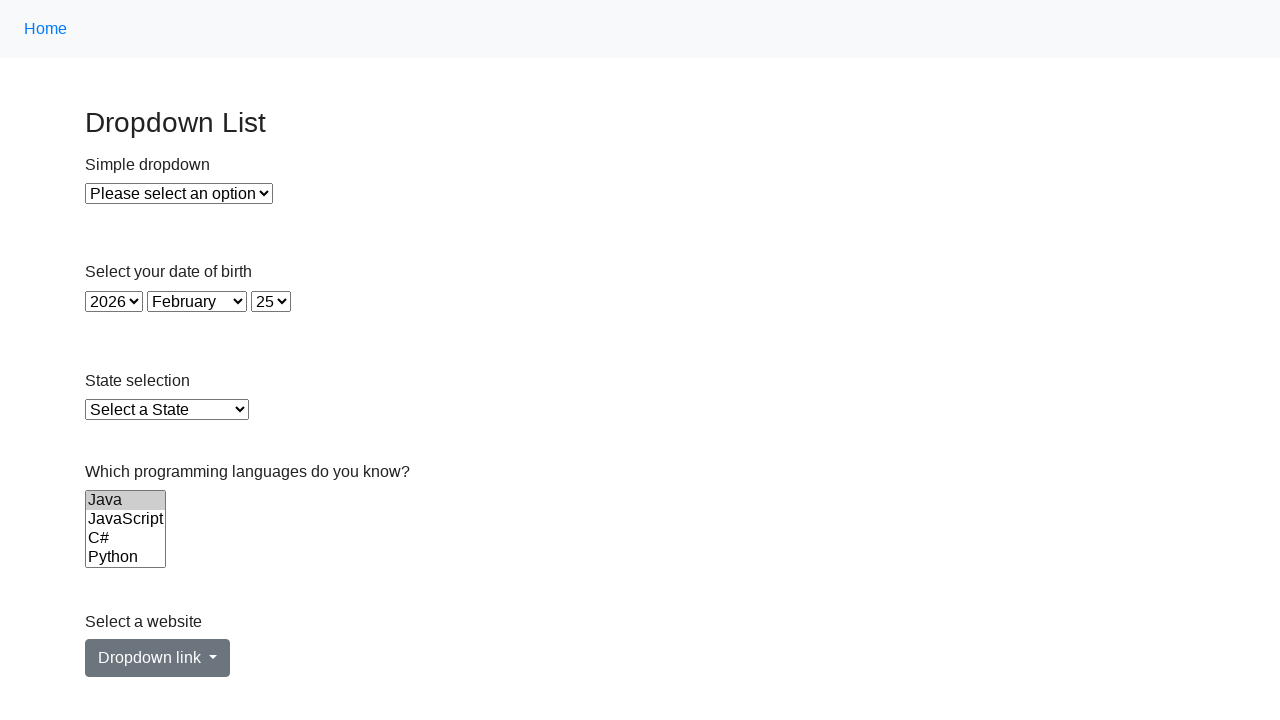

Retrieved language option text: 'JavaScript'
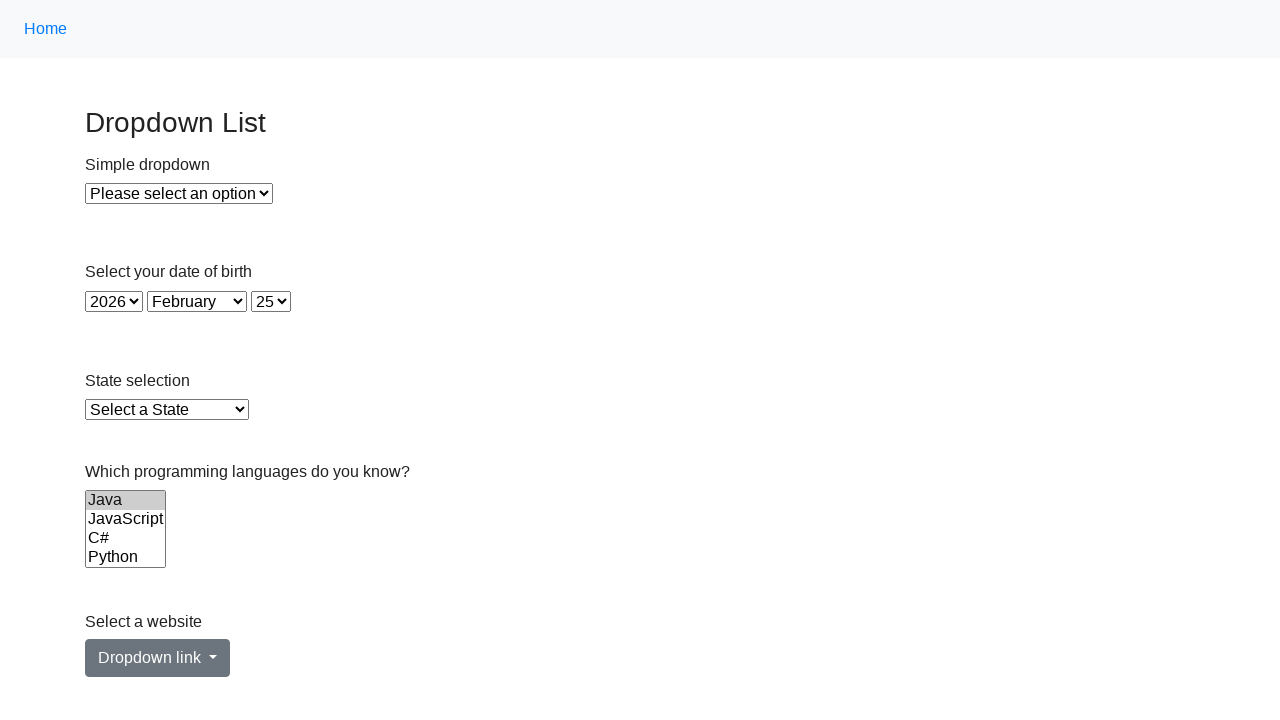

Selected language option: 'JavaScript' on select[name='Languages']
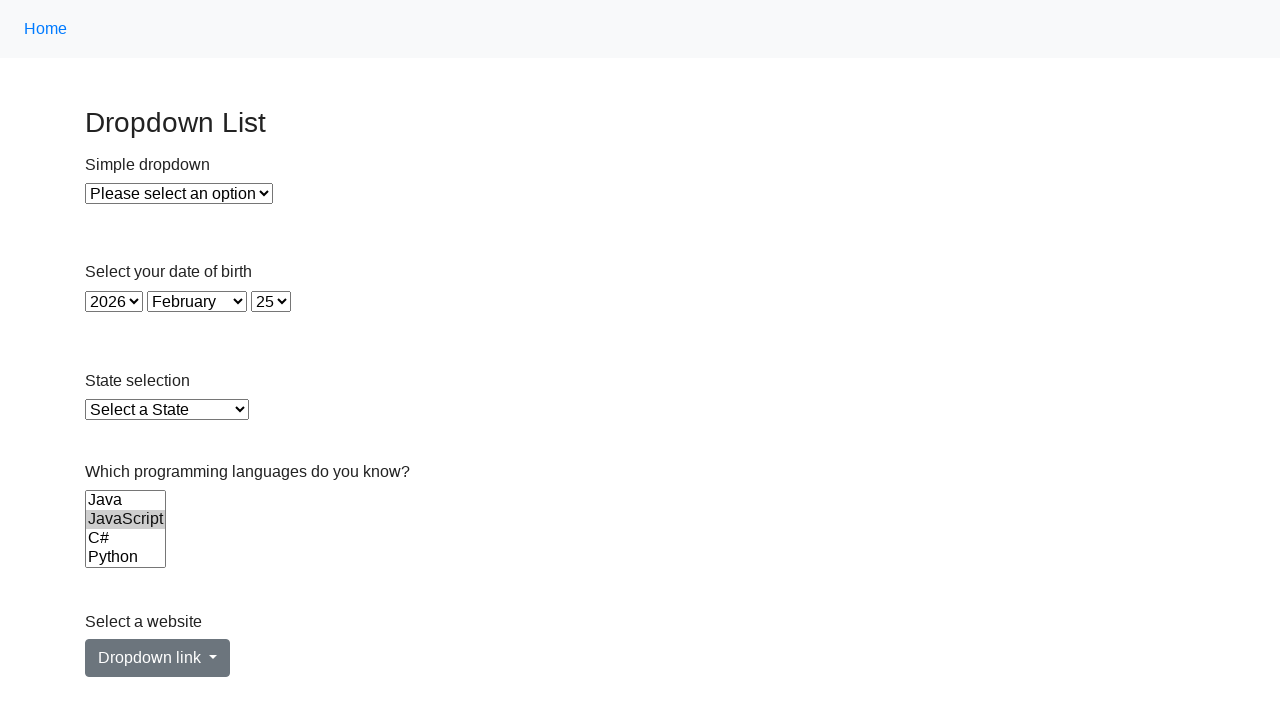

Retrieved language option text: 'C#'
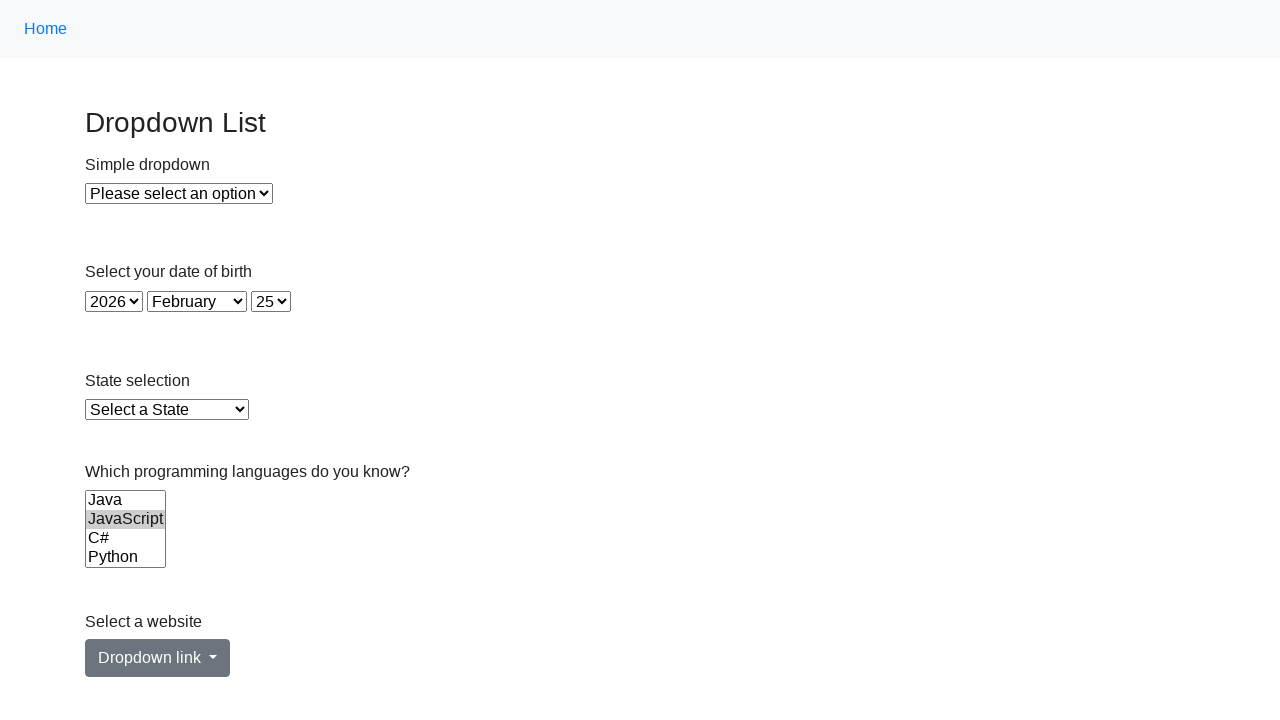

Selected language option: 'C#' on select[name='Languages']
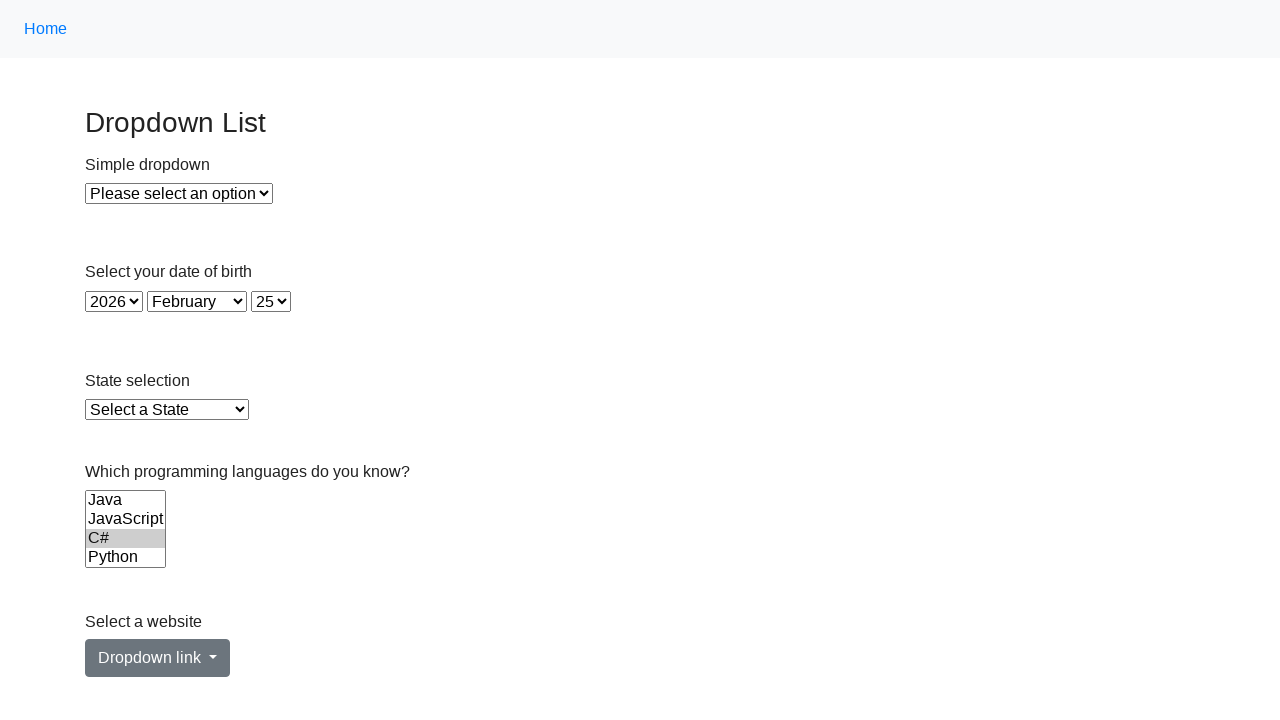

Retrieved language option text: 'Python'
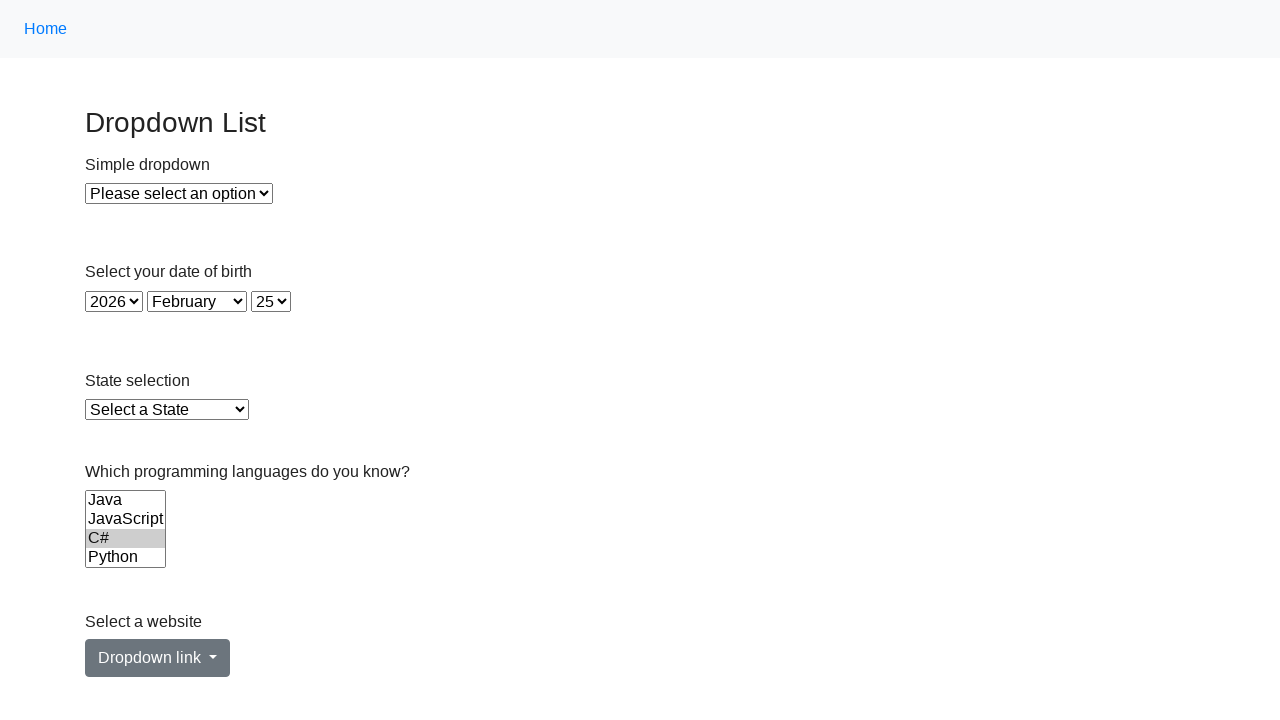

Selected language option: 'Python' on select[name='Languages']
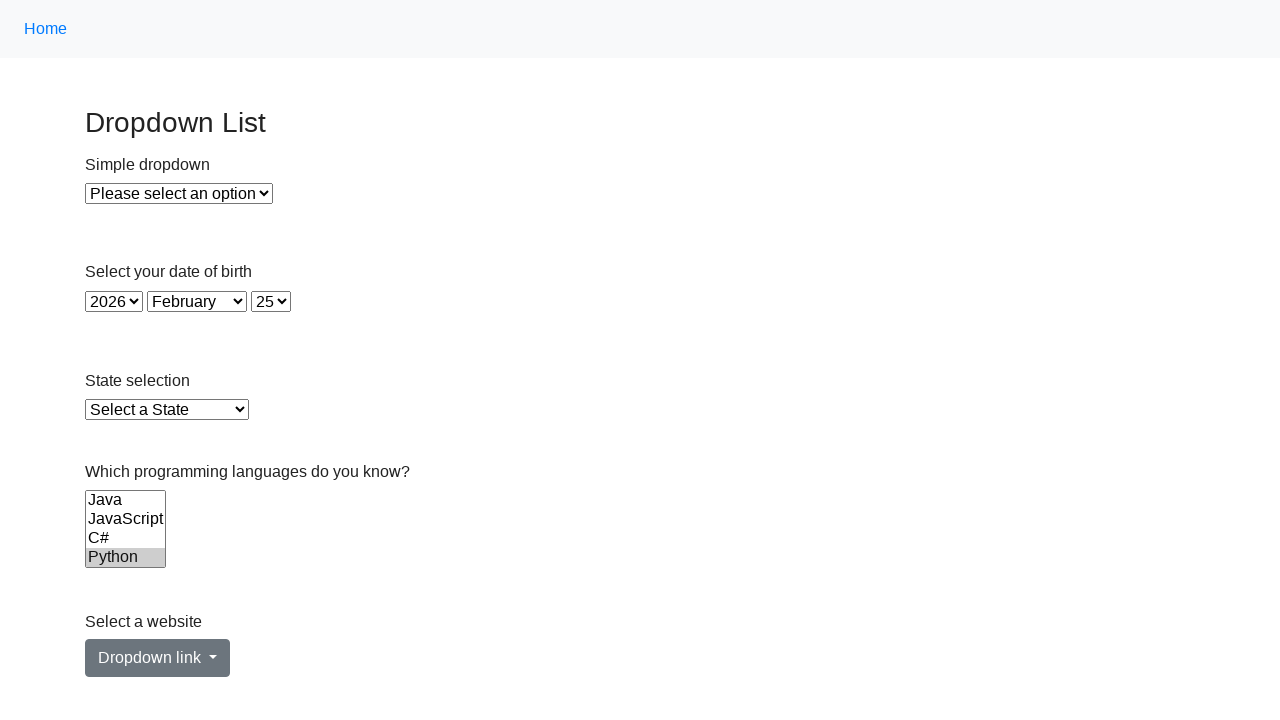

Retrieved language option text: 'Ruby'
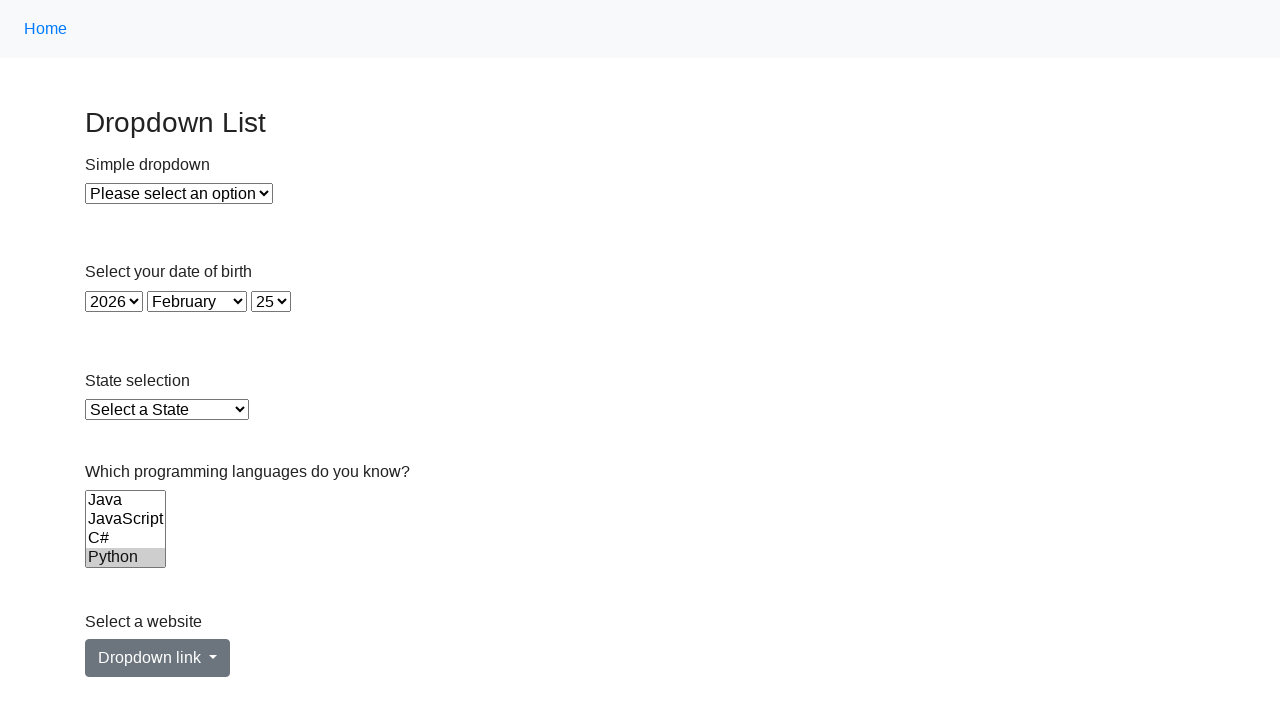

Selected language option: 'Ruby' on select[name='Languages']
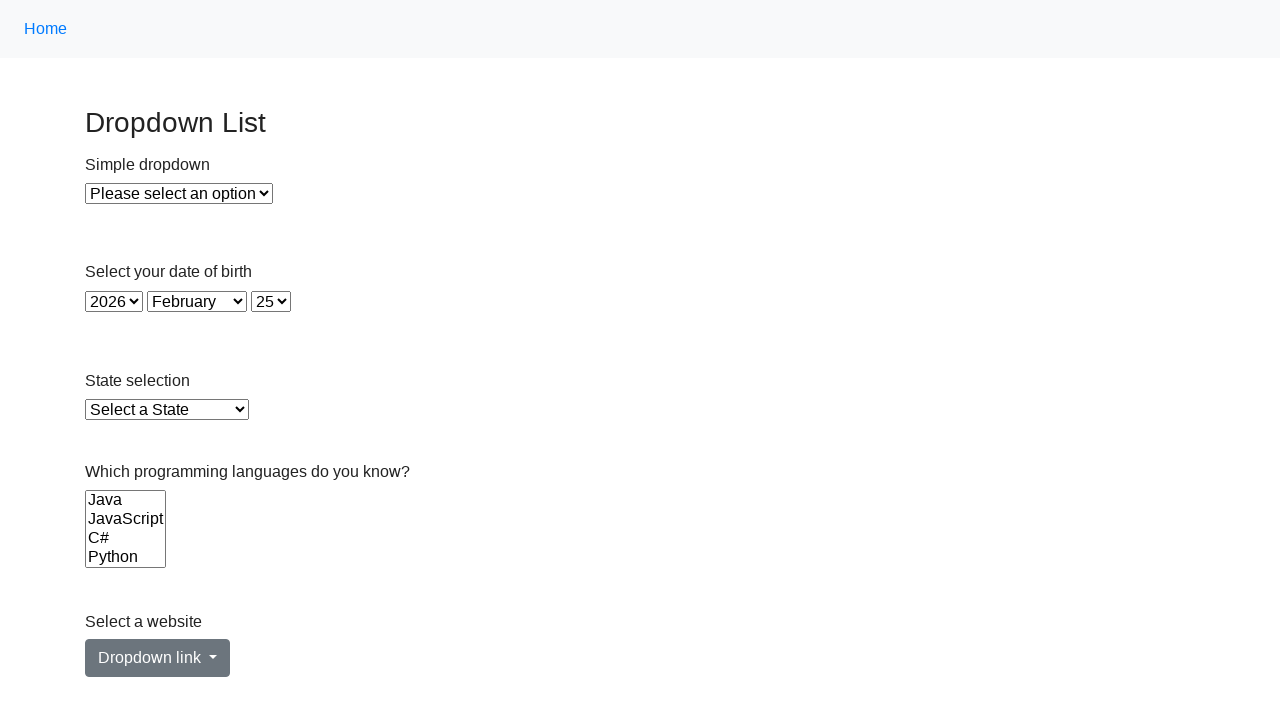

Retrieved language option text: 'C'
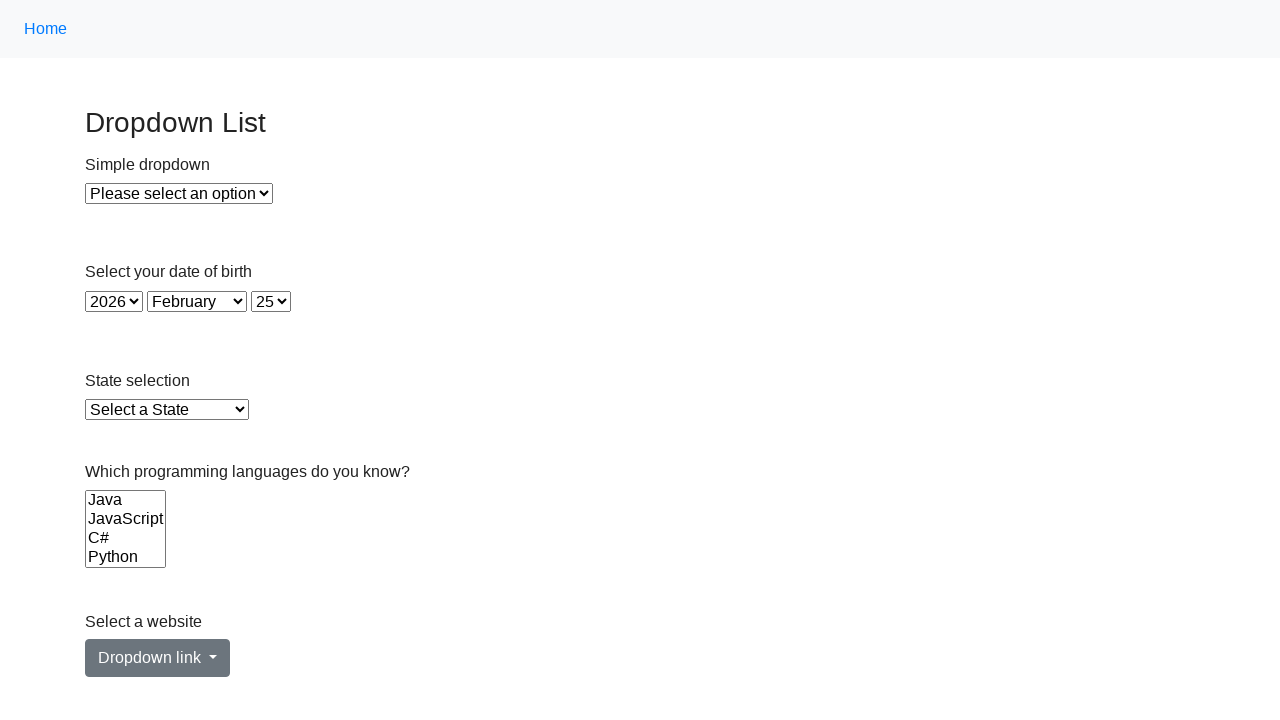

Selected language option: 'C' on select[name='Languages']
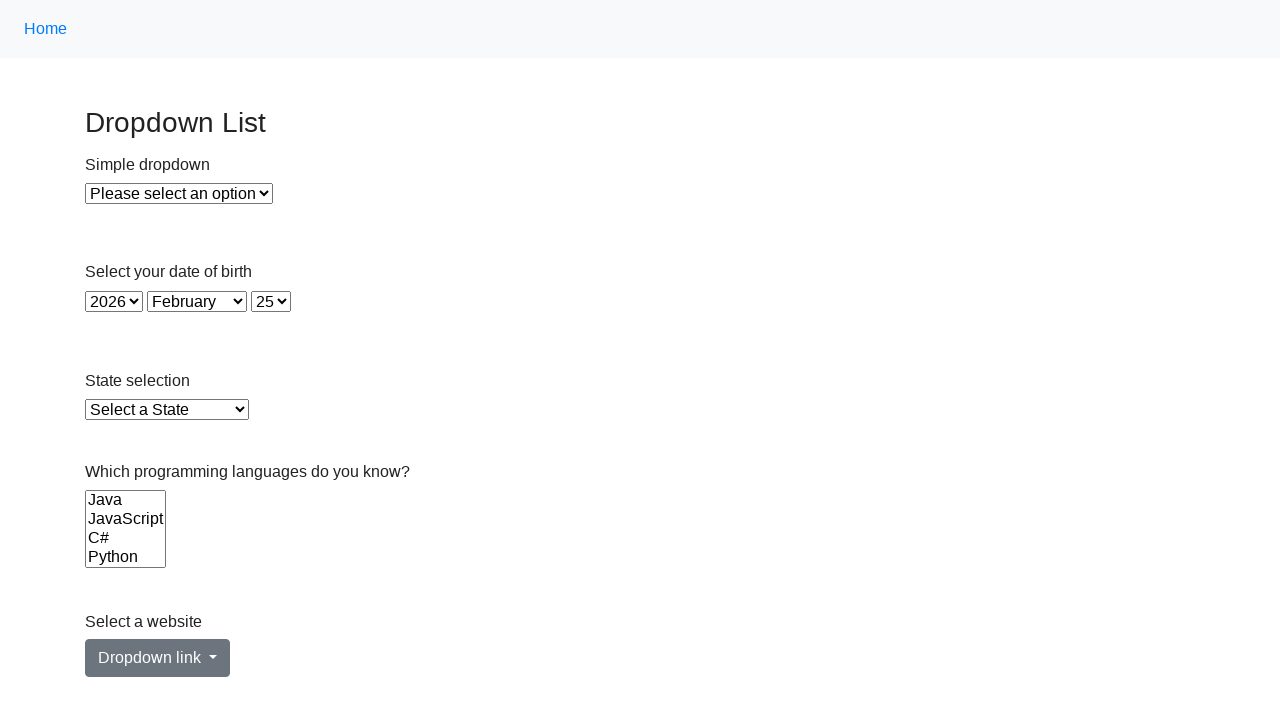

Set selectedIndex to -1 to clear selection
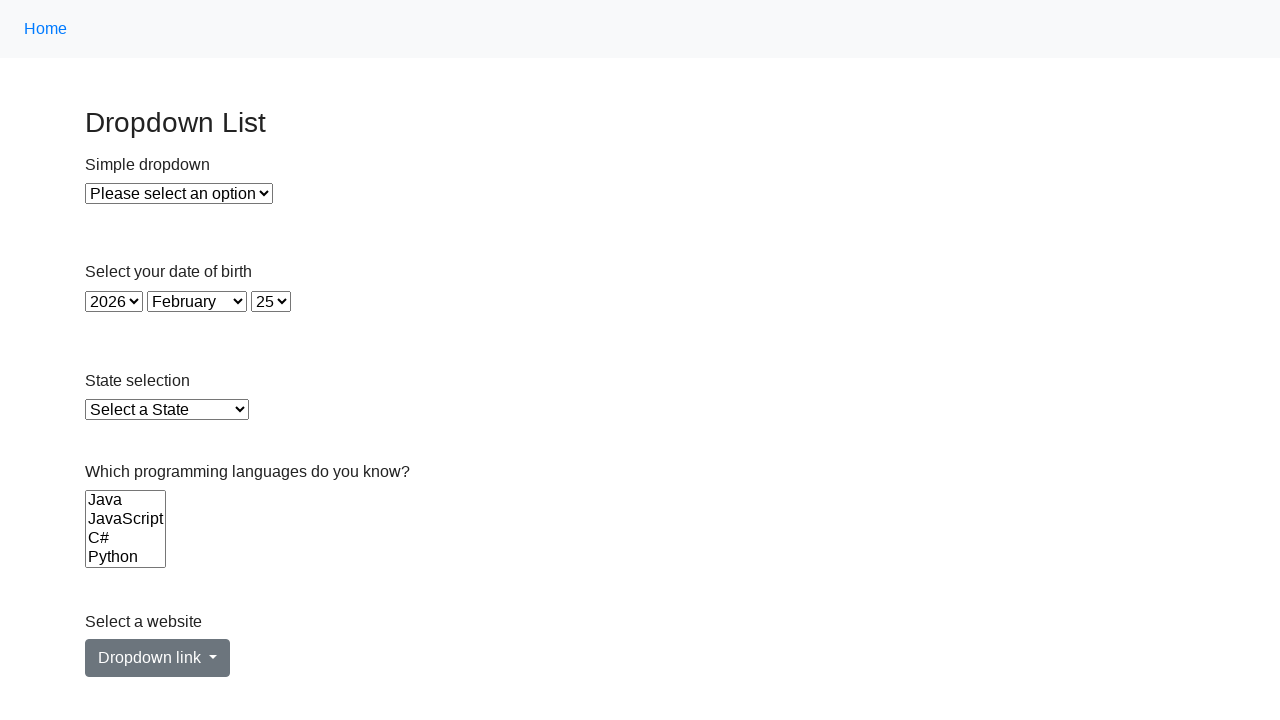

Deselected all language options from multi-select dropdown
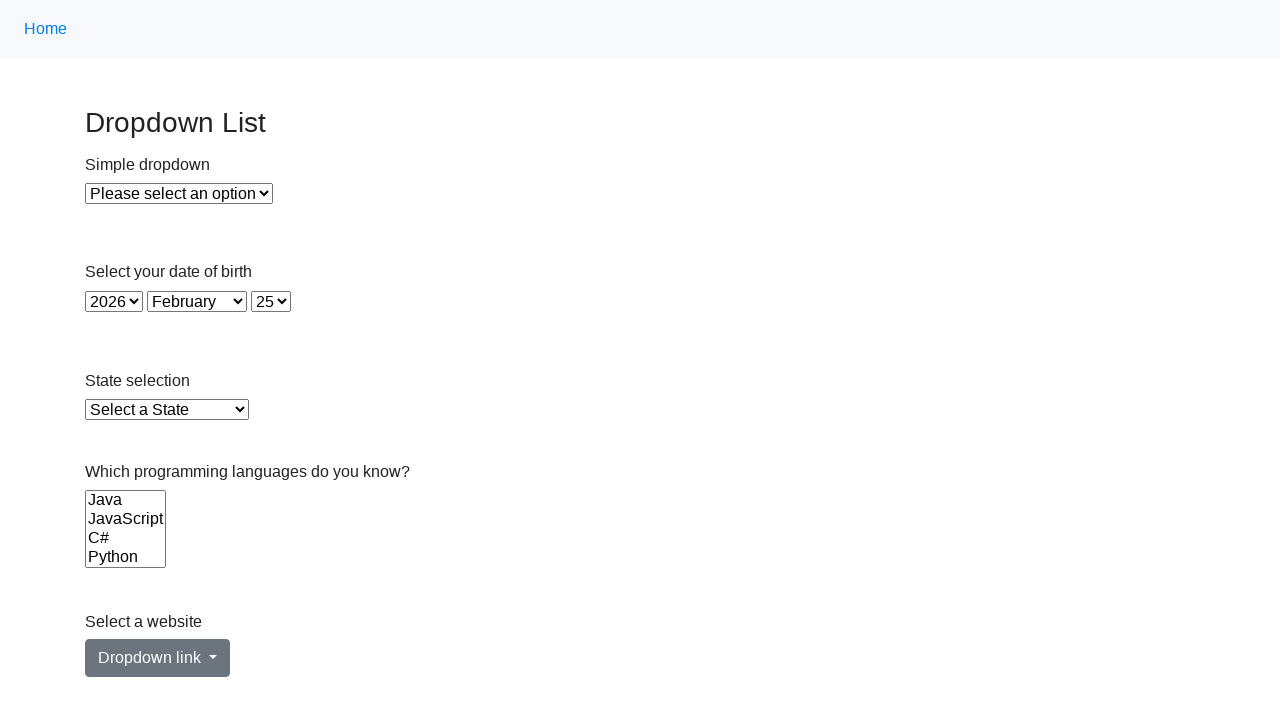

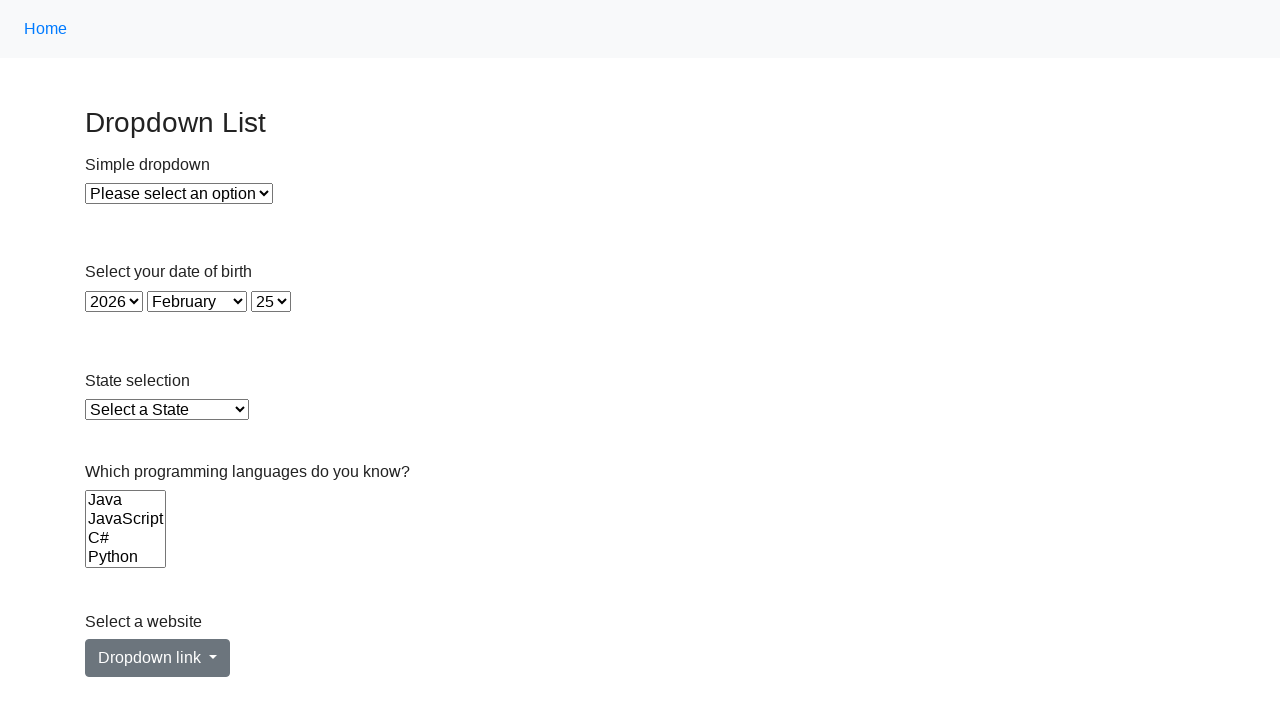